Tests editing a todo item by double-clicking and entering new text

Starting URL: https://demo.playwright.dev/todomvc

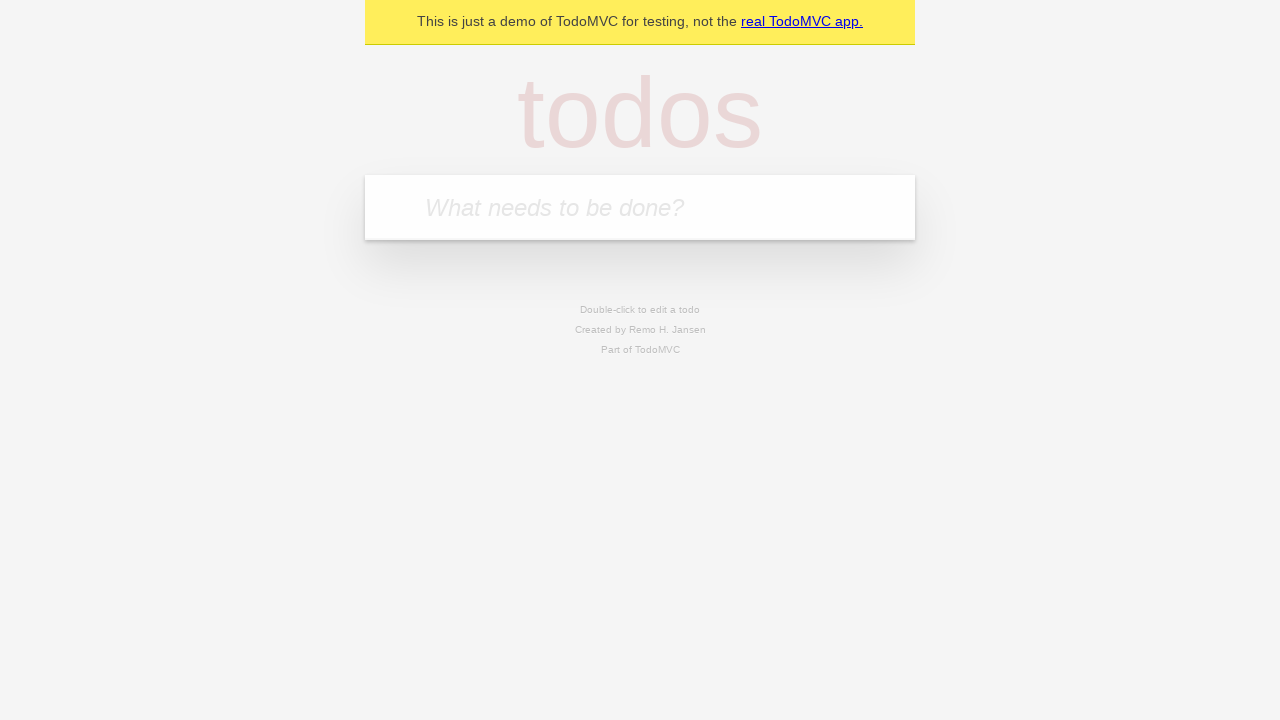

Filled input field with first todo 'buy some cheese' on internal:attr=[placeholder="What needs to be done?"i]
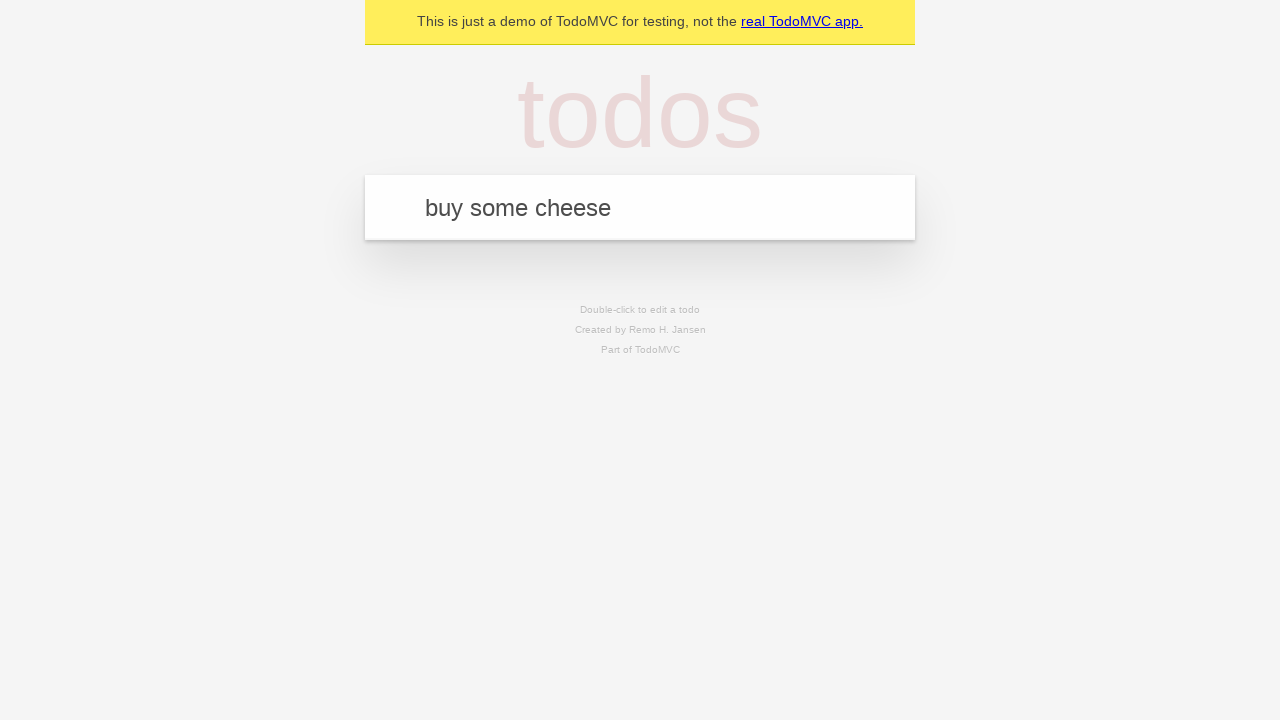

Pressed Enter to add first todo on internal:attr=[placeholder="What needs to be done?"i]
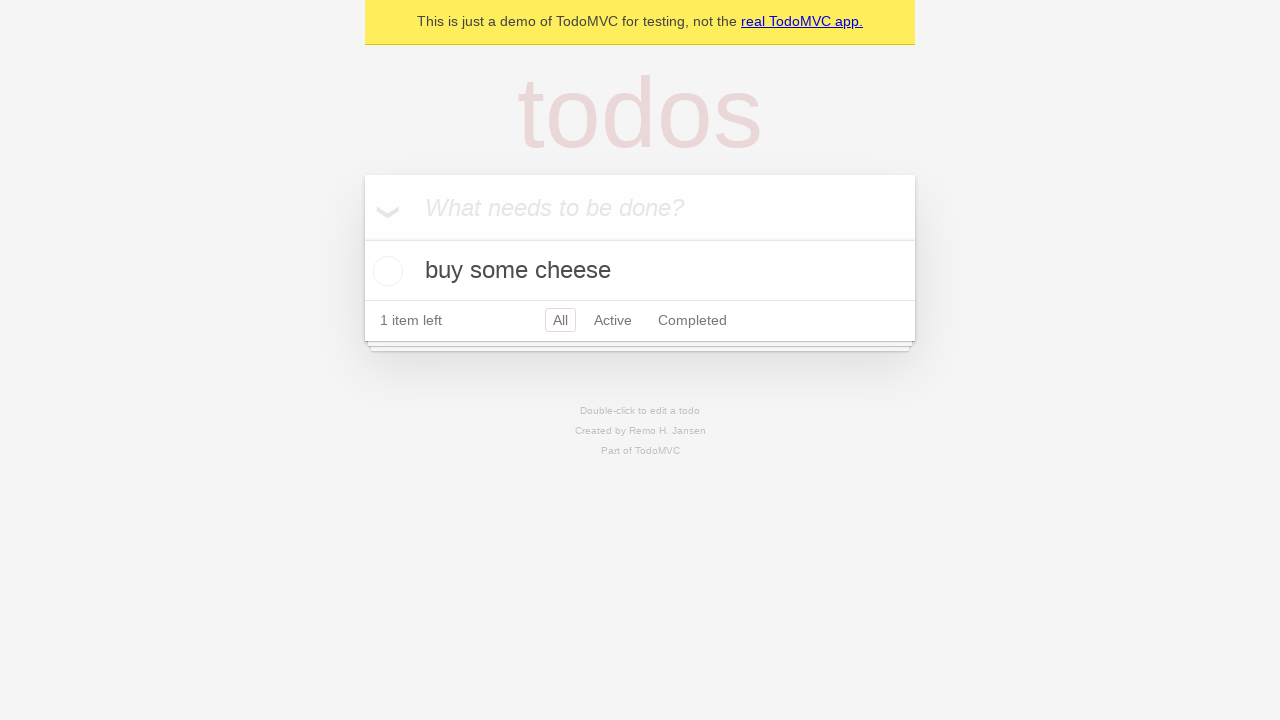

Filled input field with second todo 'feed the cat' on internal:attr=[placeholder="What needs to be done?"i]
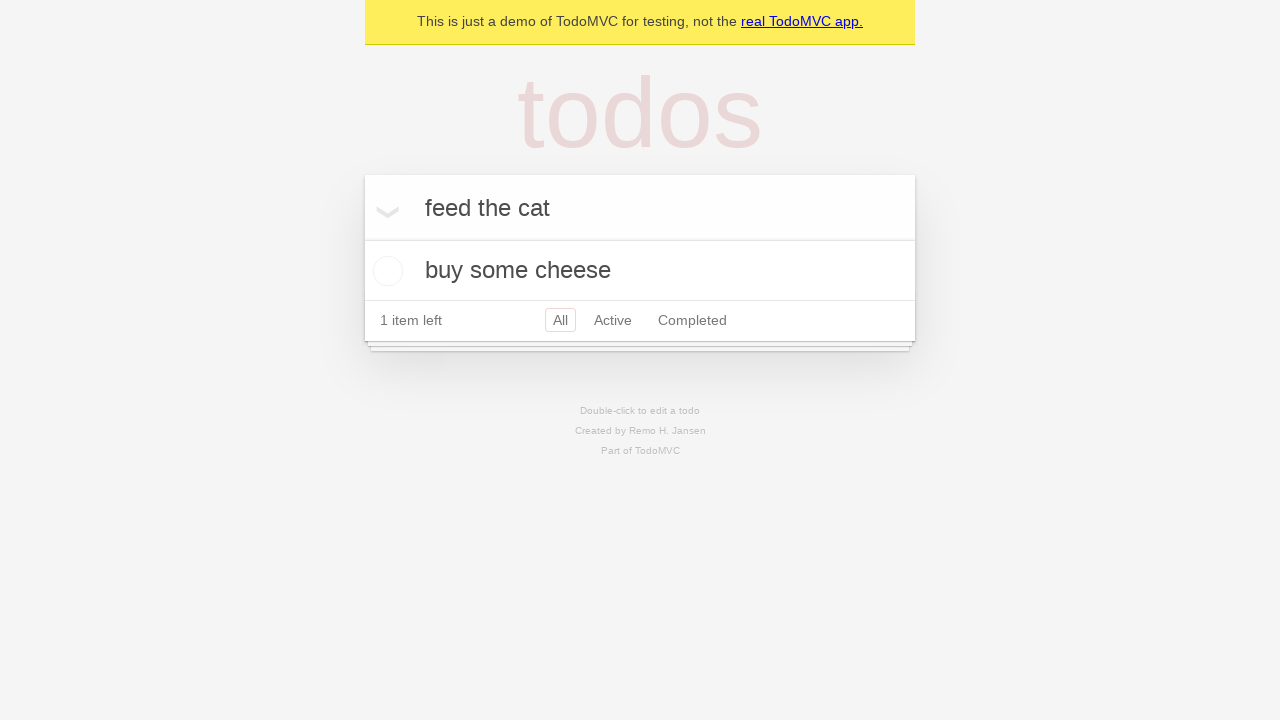

Pressed Enter to add second todo on internal:attr=[placeholder="What needs to be done?"i]
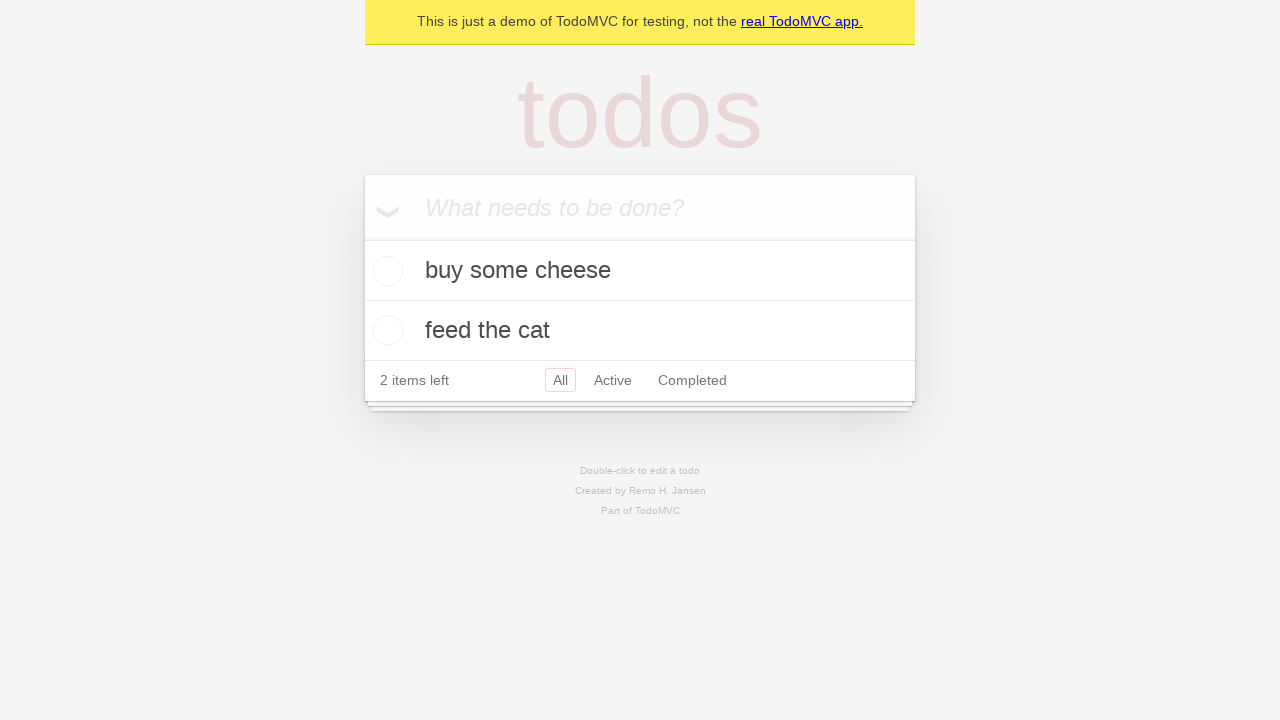

Filled input field with third todo 'book a doctors appointment' on internal:attr=[placeholder="What needs to be done?"i]
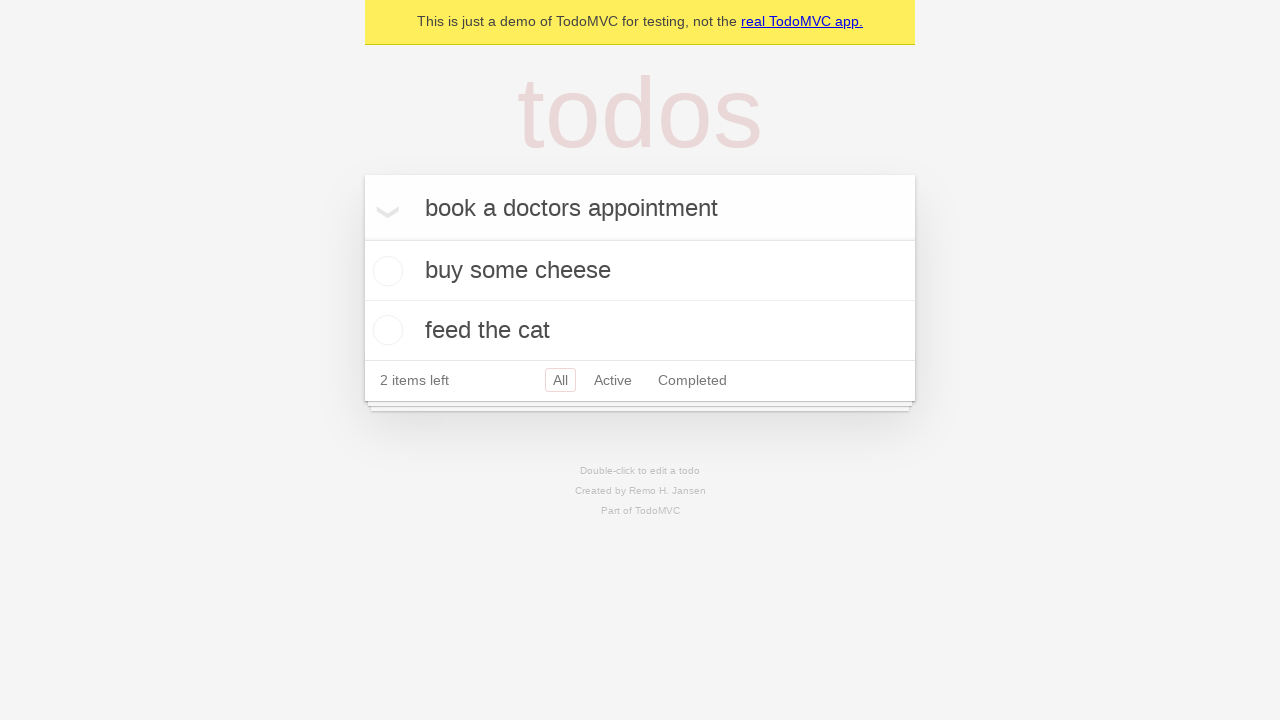

Pressed Enter to add third todo on internal:attr=[placeholder="What needs to be done?"i]
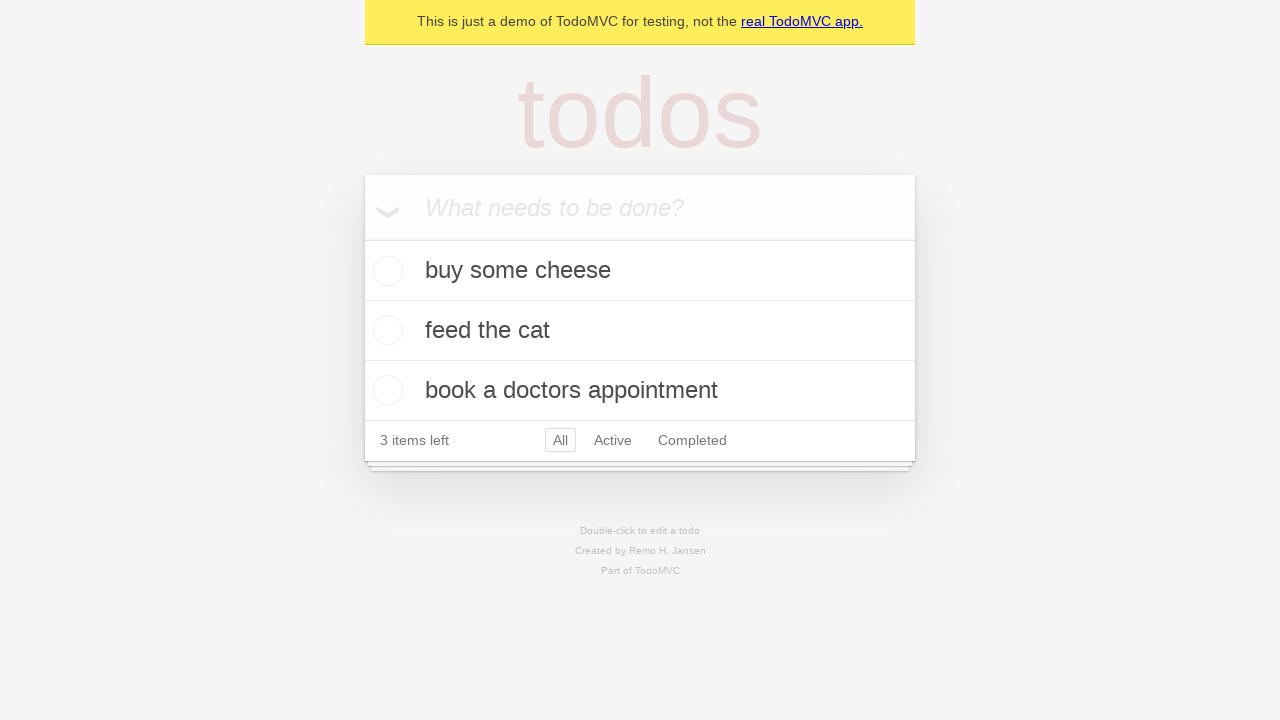

Double-clicked on second todo item to enter edit mode at (640, 331) on [data-testid='todo-item'] >> nth=1
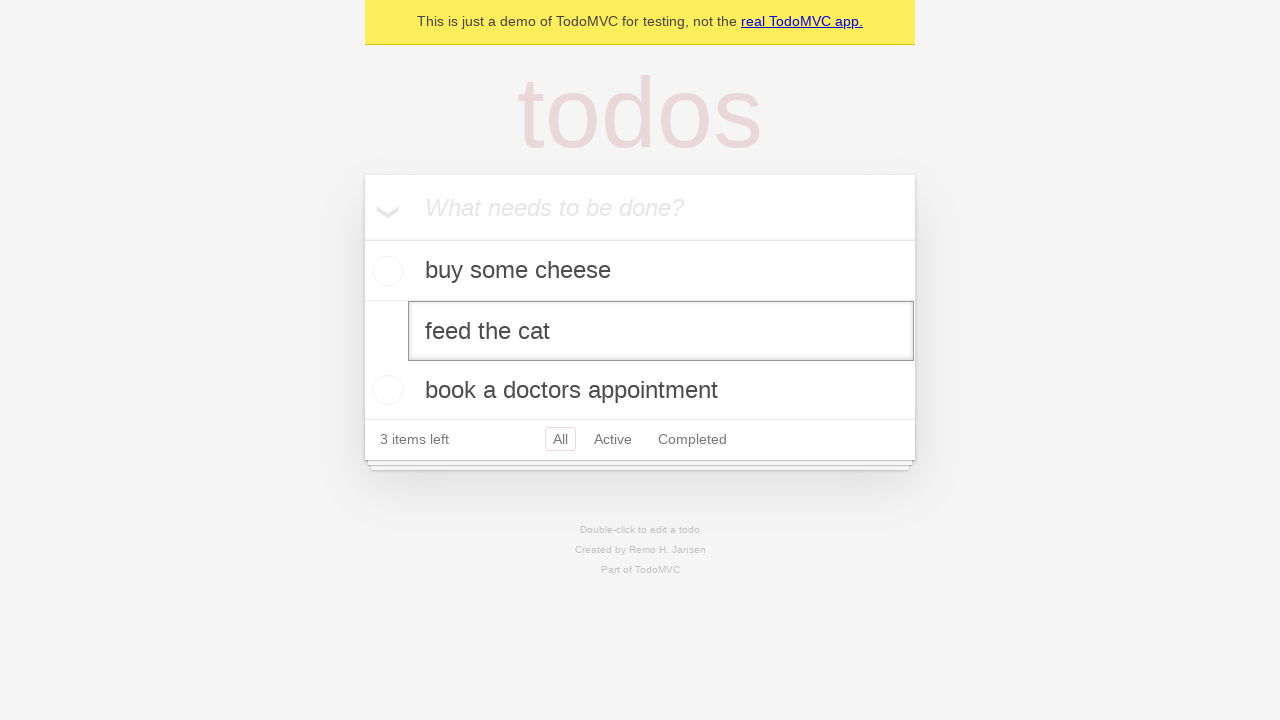

Filled edit textbox with new value 'buy some sausages' on [data-testid='todo-item'] >> nth=1 >> internal:role=textbox[name="Edit"i]
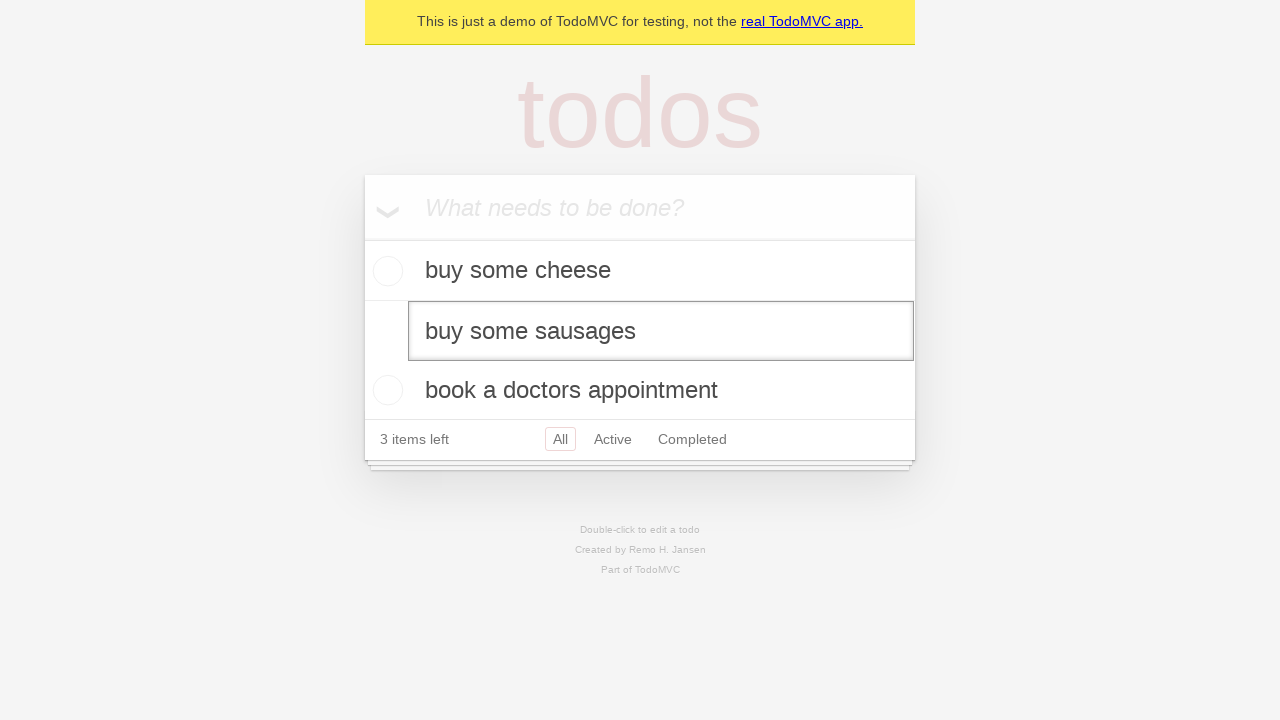

Pressed Enter to save the edited todo item on [data-testid='todo-item'] >> nth=1 >> internal:role=textbox[name="Edit"i]
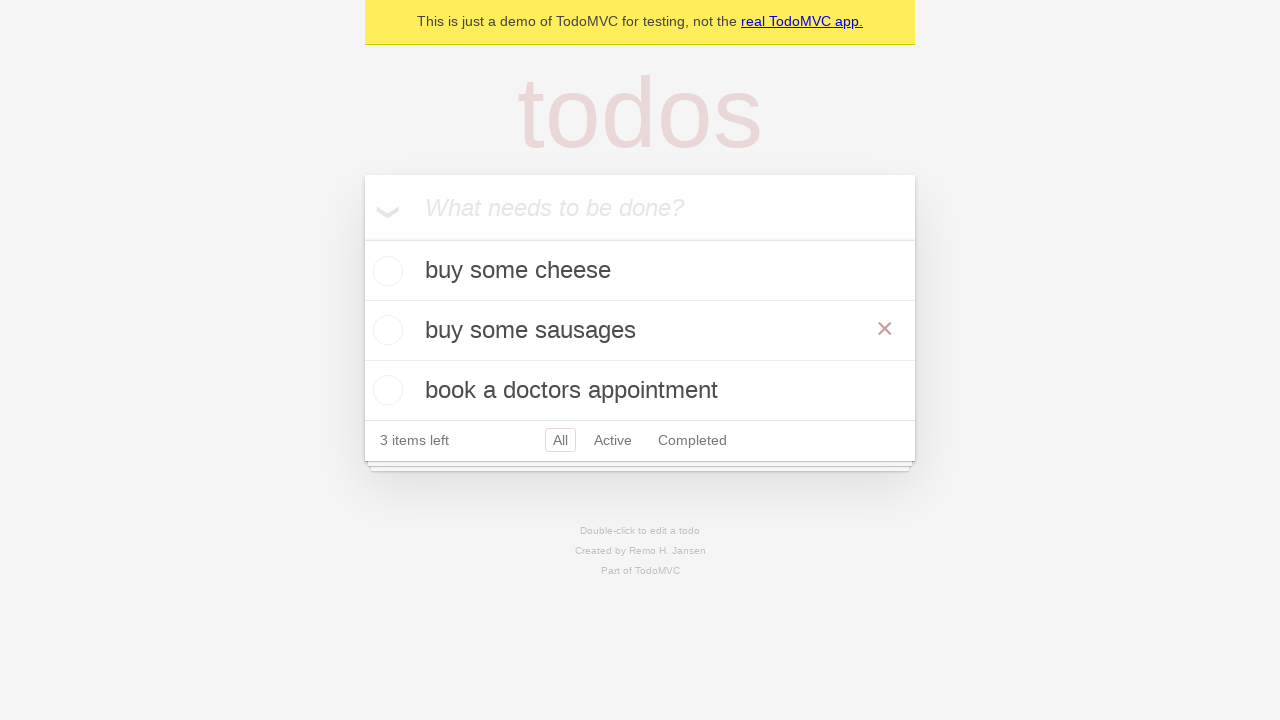

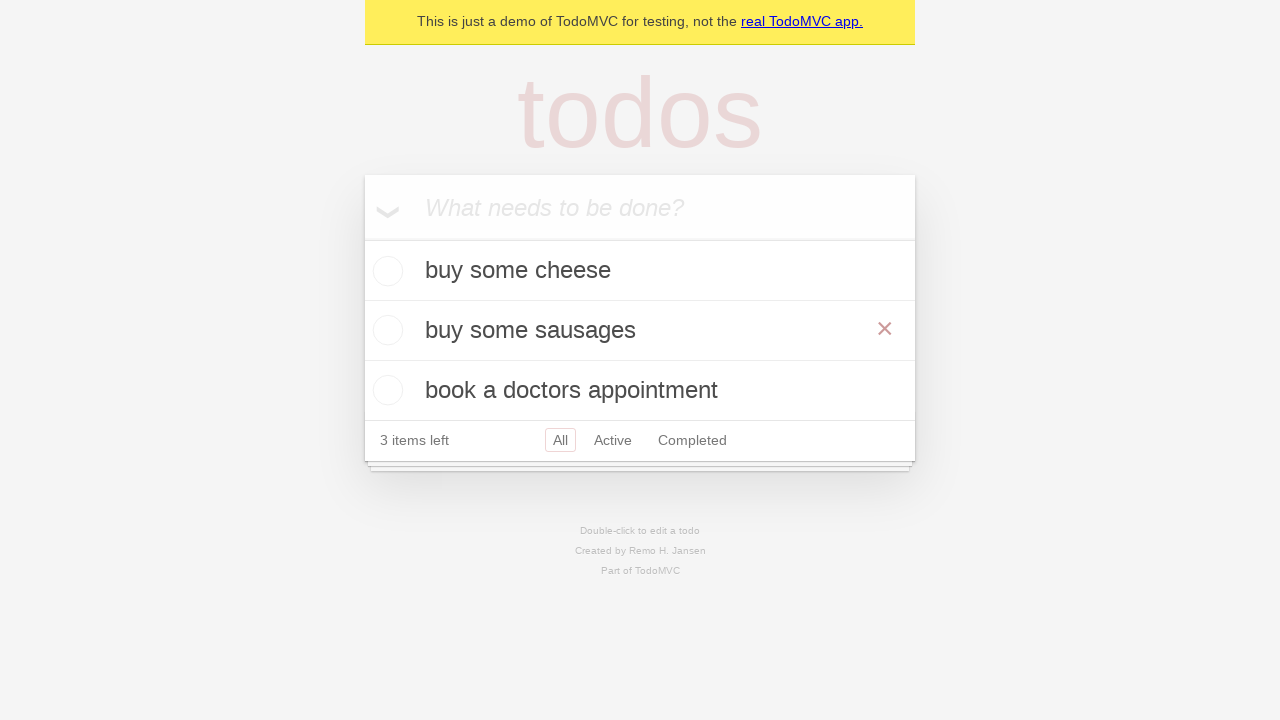